Tests iframe interaction by switching to an iframe, clicking elements inside it, and then returning to the main page to interact with elements there

Starting URL: https://automationtesting.co.uk/iframes.html

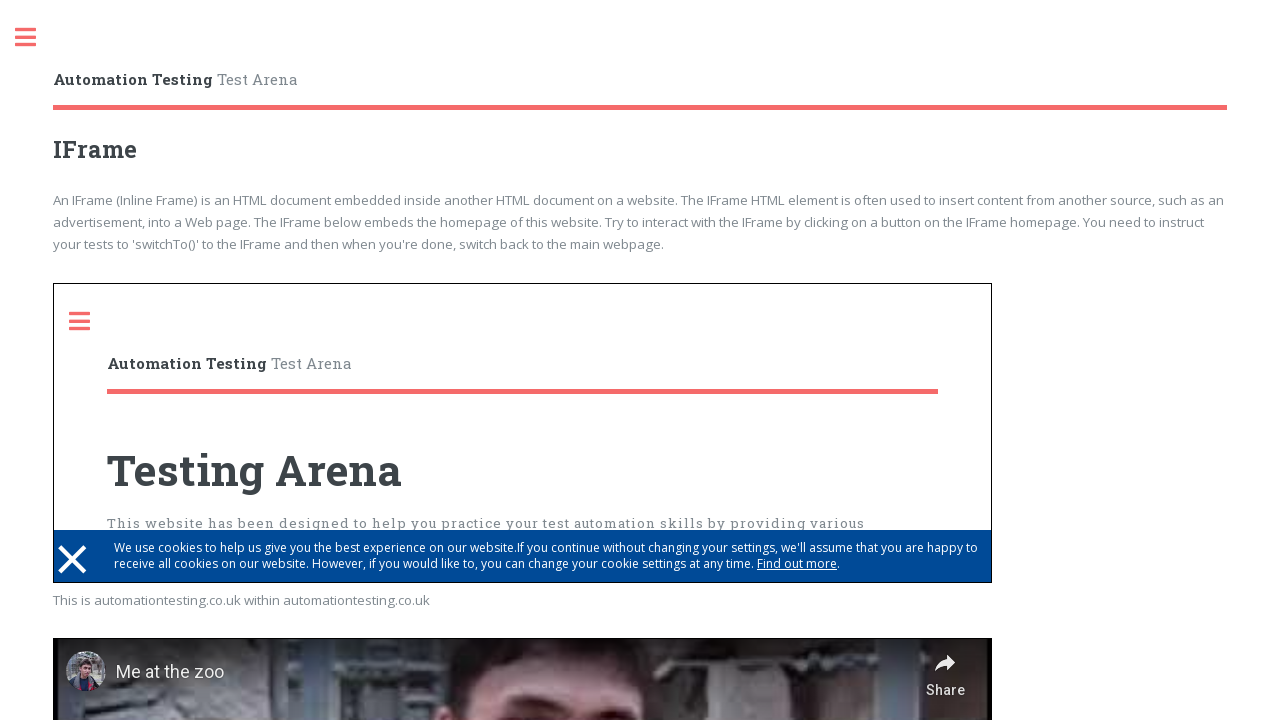

Located iframe with src='index.html'
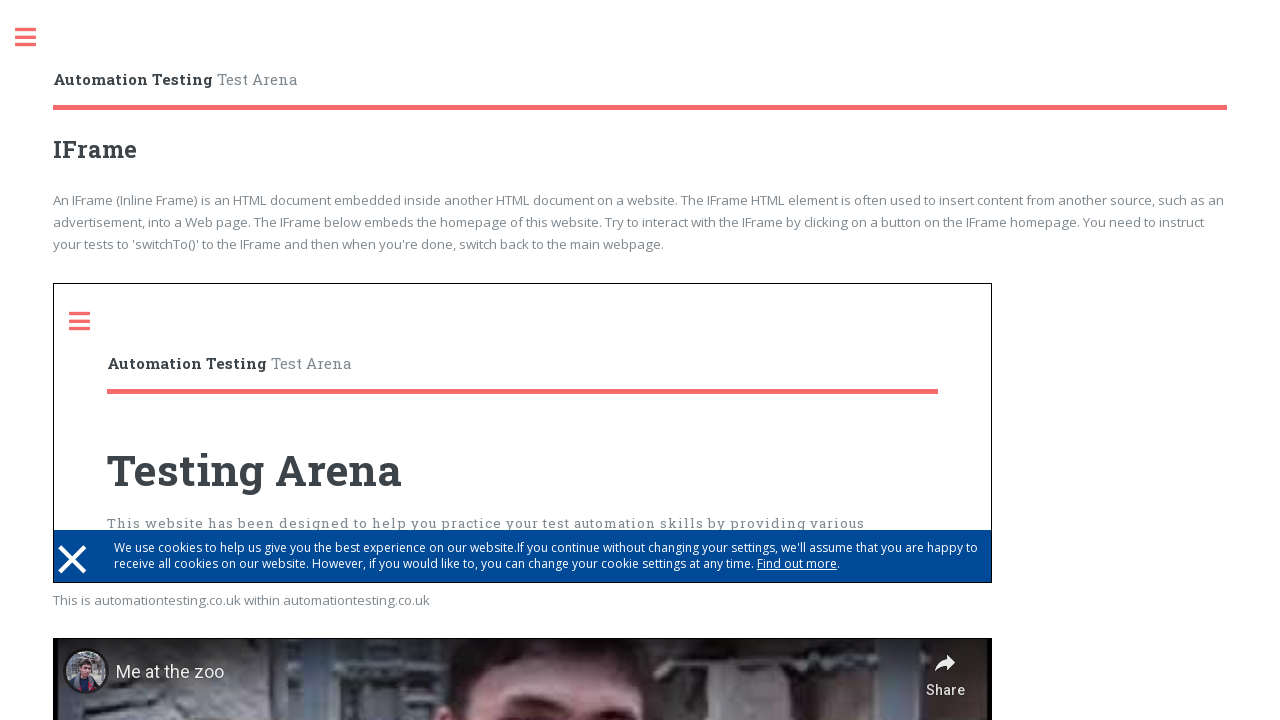

Clicked toggle button inside iframe at (90, 321) on iframe[src='index.html'] >> internal:control=enter-frame >> div#sidebar a.toggle
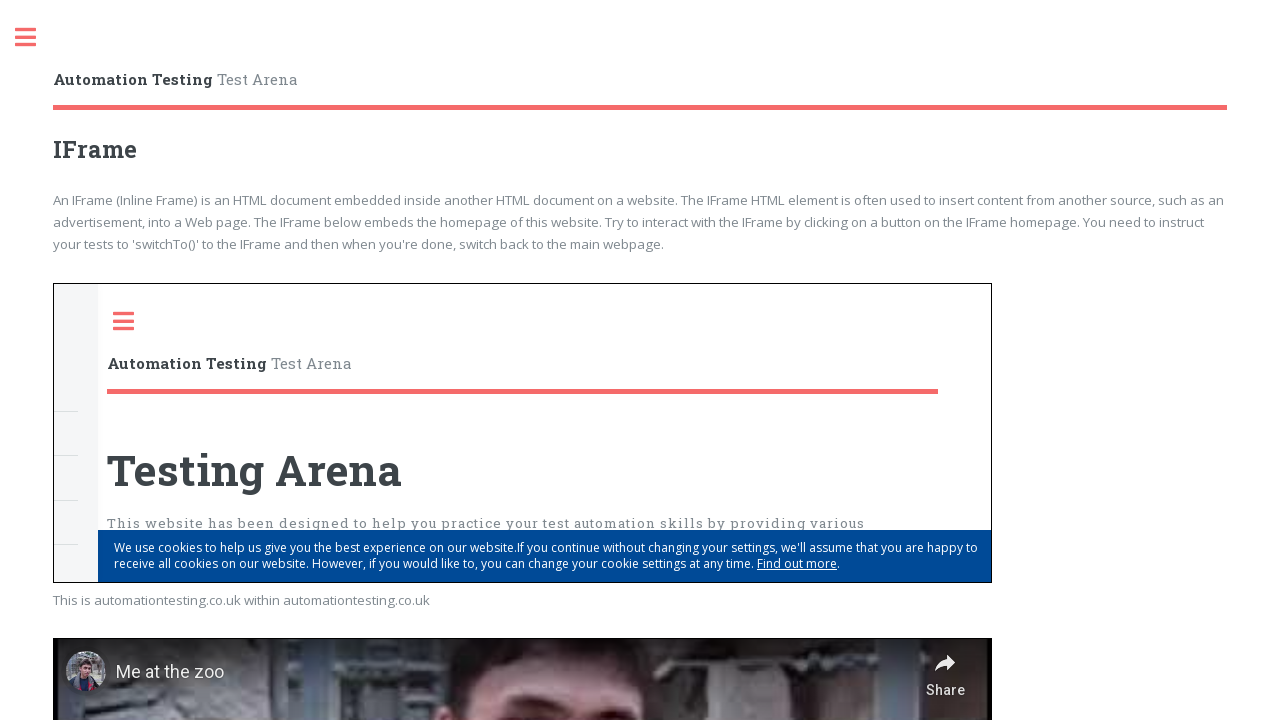

Clicked Accordion link inside iframe at (198, 299) on iframe[src='index.html'] >> internal:control=enter-frame >> div#sidebar ul li a:
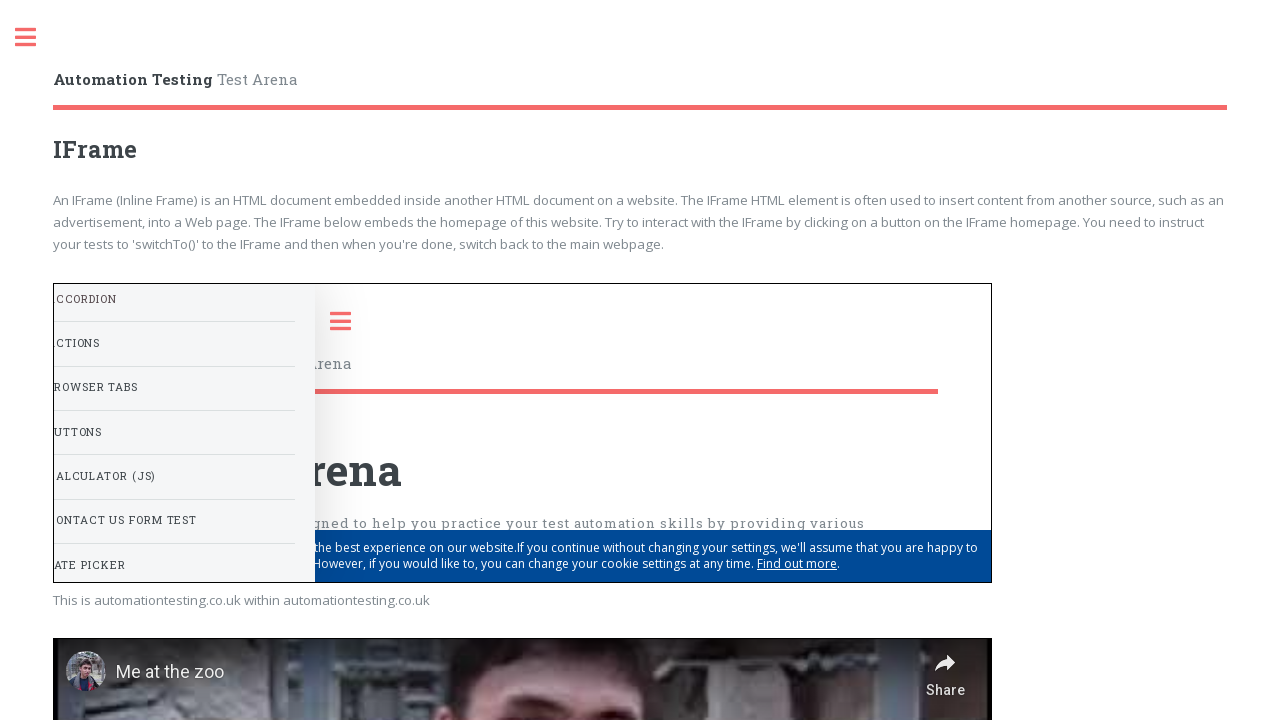

Located toggle button in main page frame
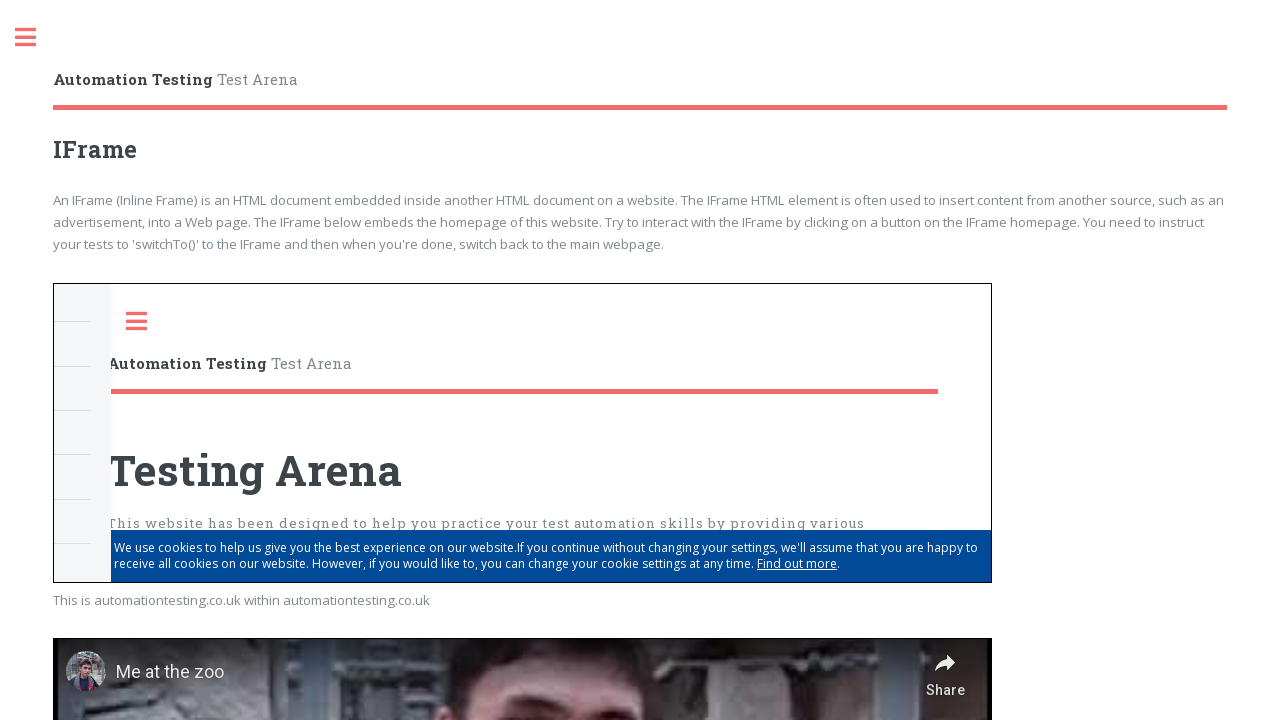

Scrolled toggle button into view on main page
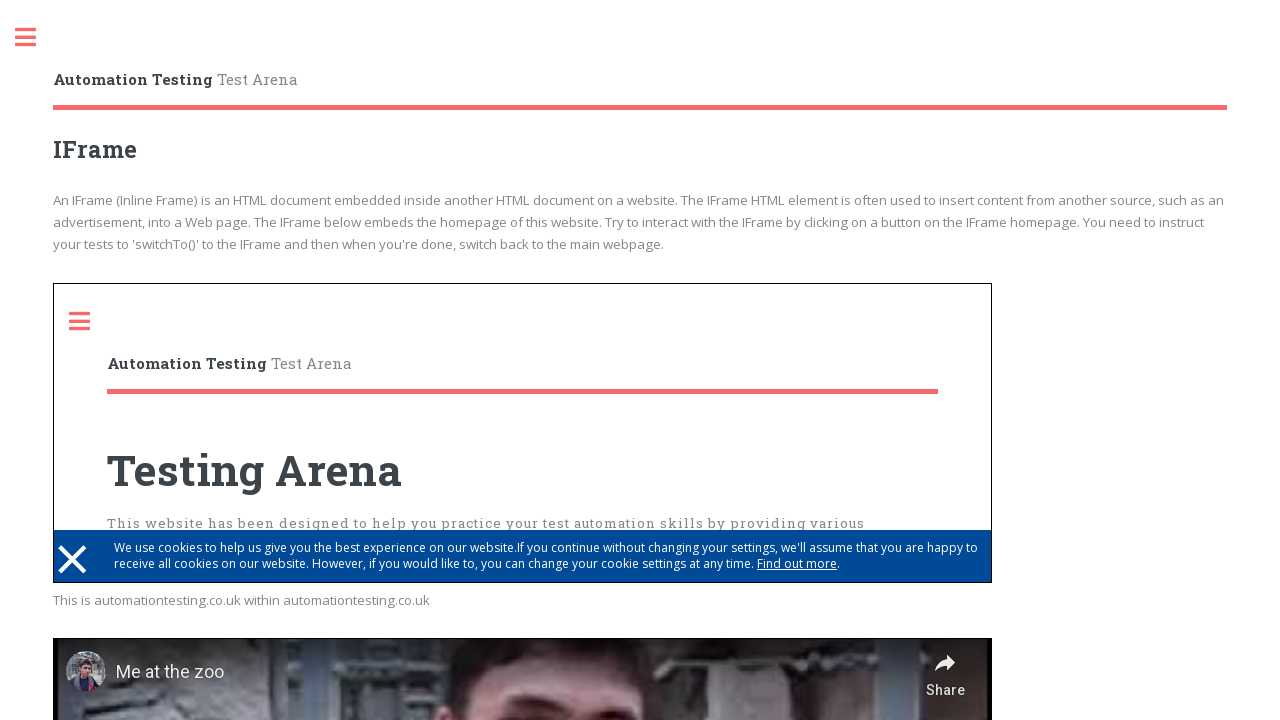

Clicked toggle button on main page at (36, 38) on div#sidebar a.toggle
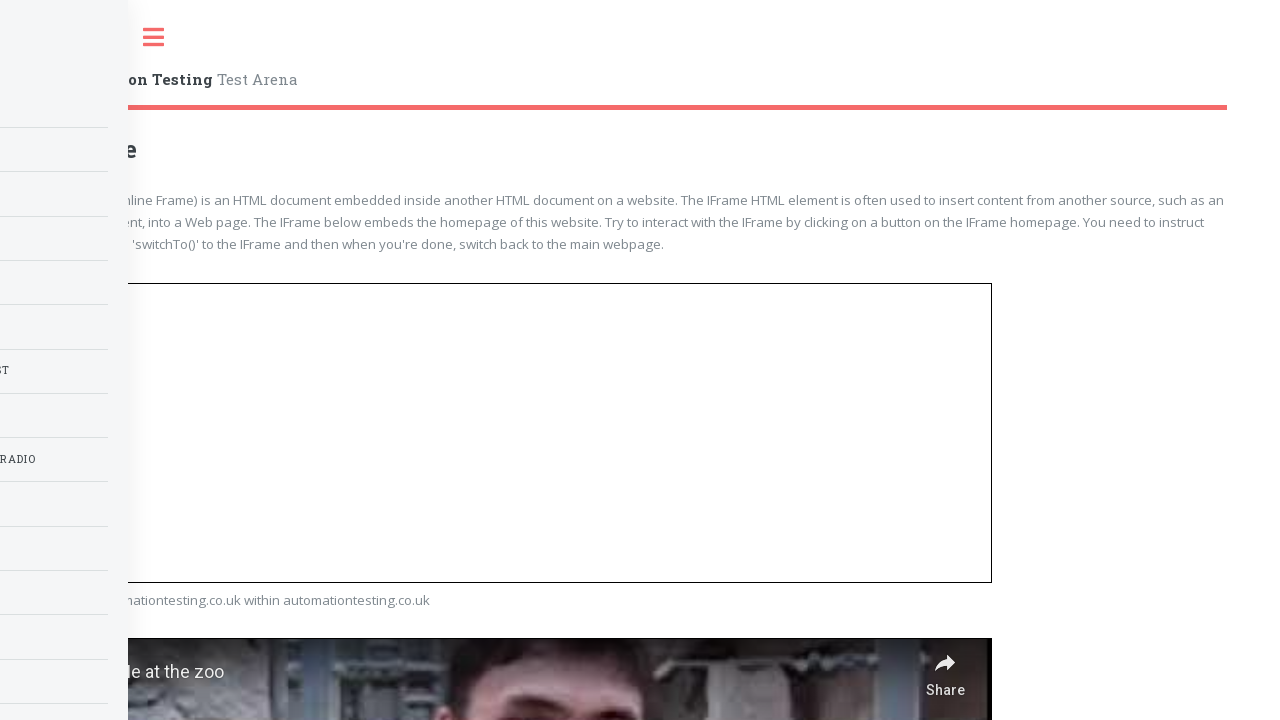

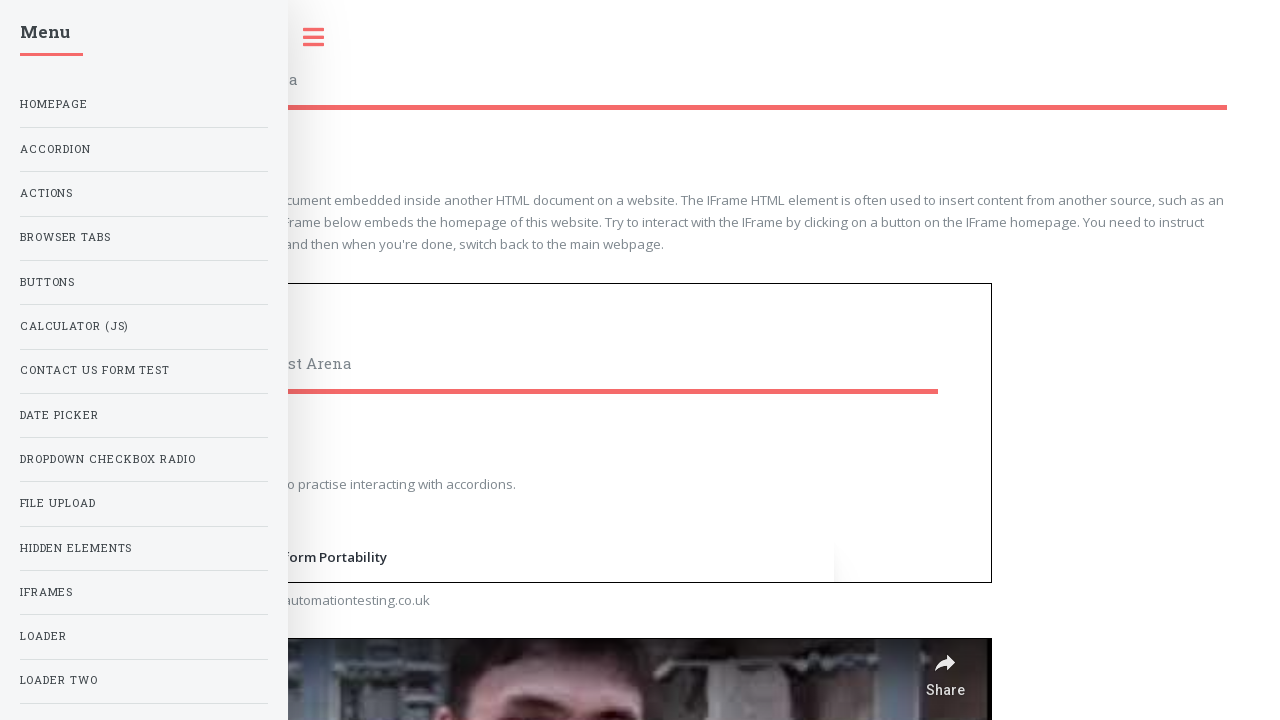